Tests JavaScript alert and confirm dialog handling by entering names and triggering different alerts, then accepting or dismissing them

Starting URL: https://rahulshettyacademy.com/AutomationPractice/

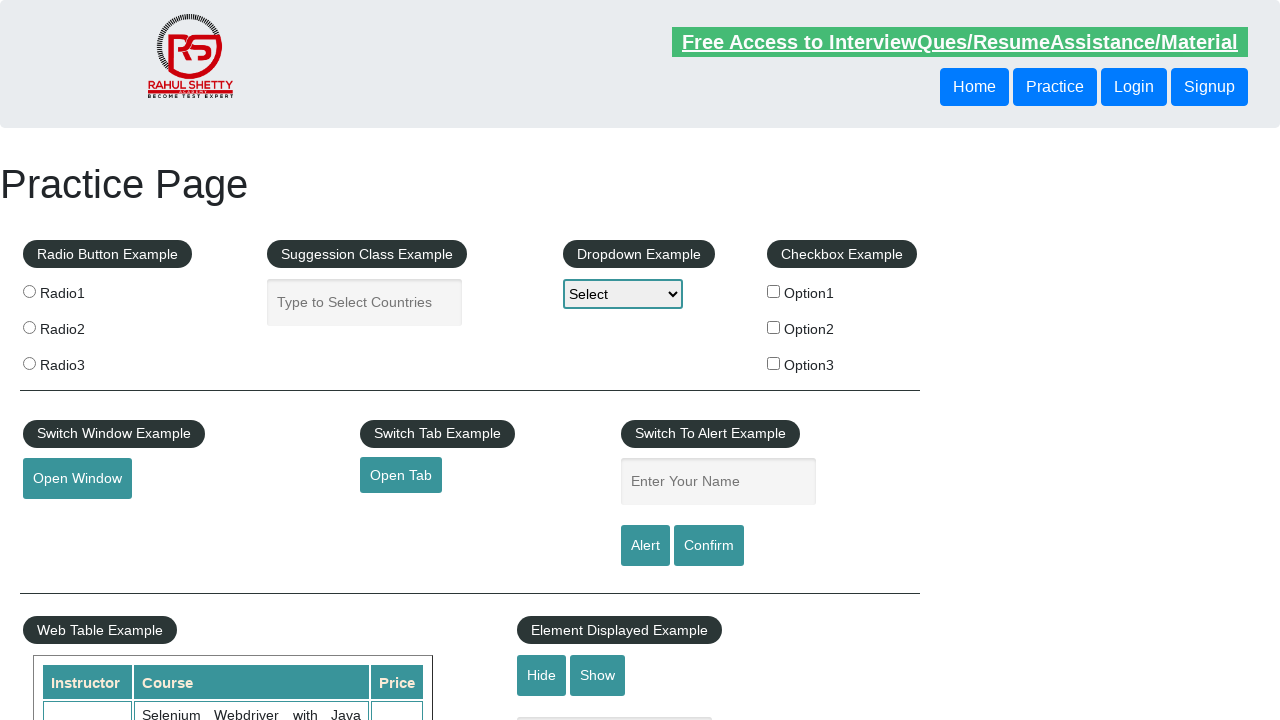

Filled name field with 'Akanksha' on #name
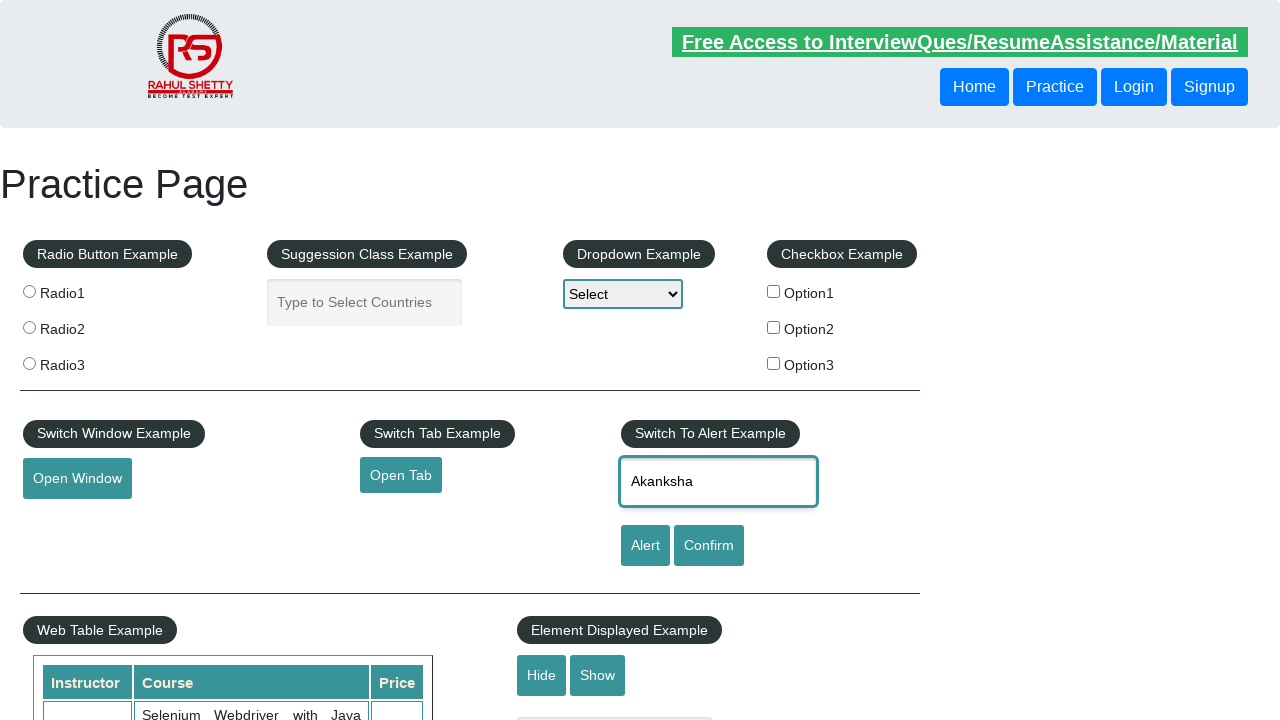

Set up dialog handler to accept alerts
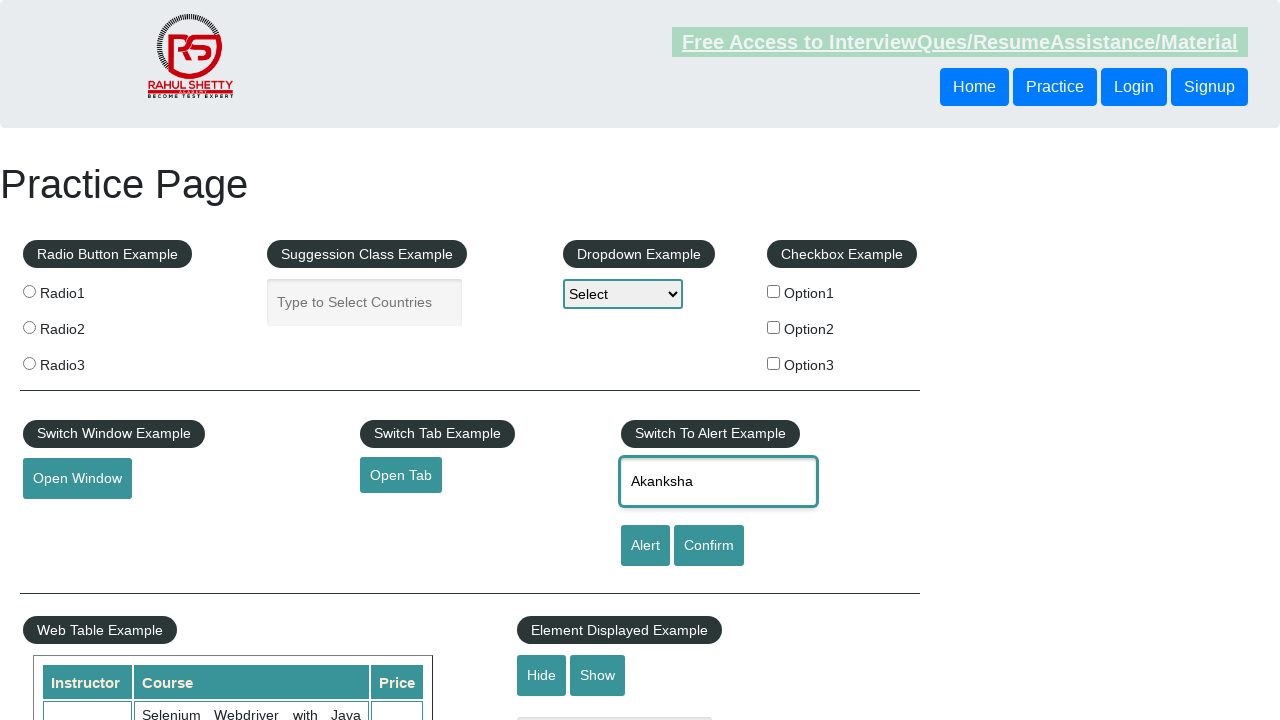

Clicked alert button and accepted the alert at (645, 546) on input[id='alertbtn']
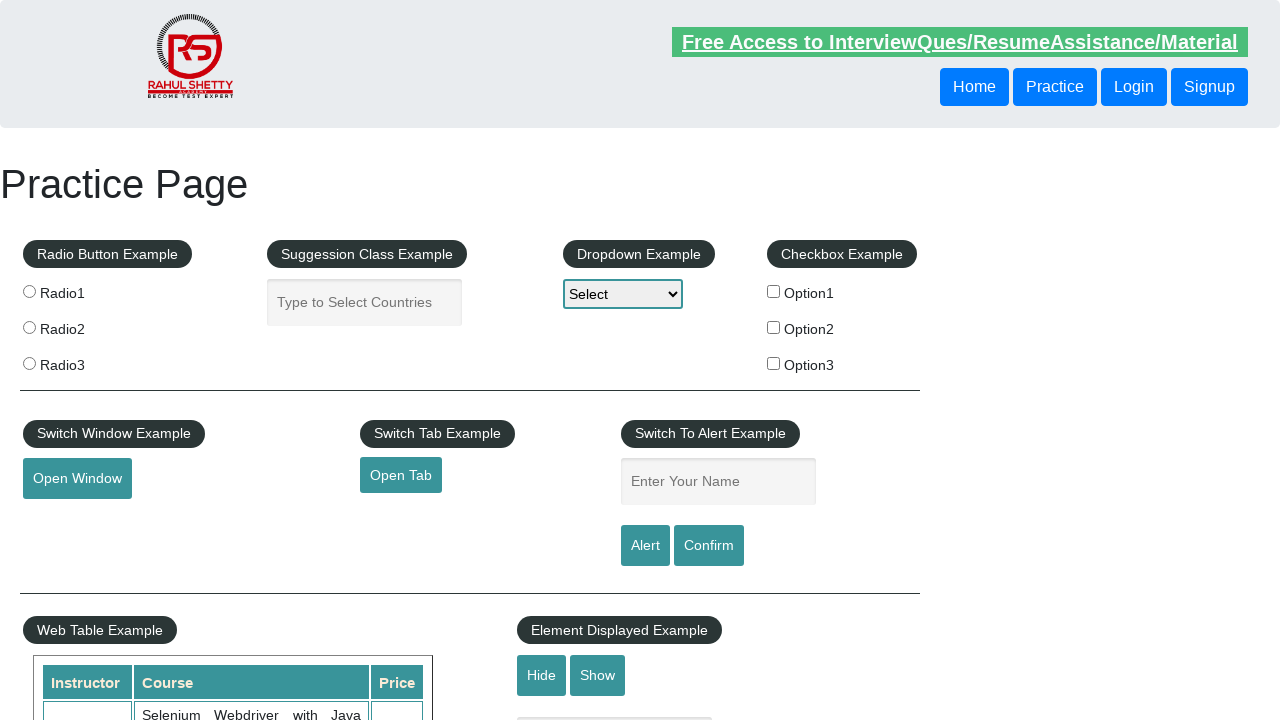

Cleared name field on #name
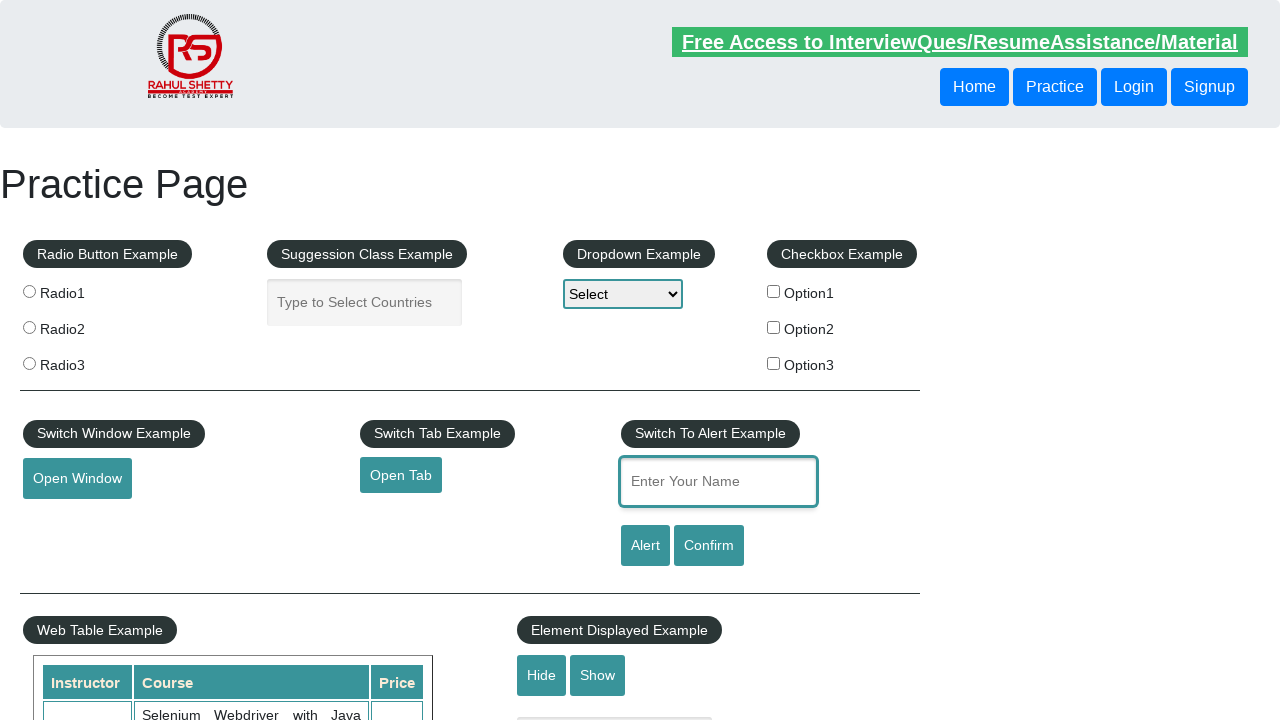

Filled name field with 'Singh' on #name
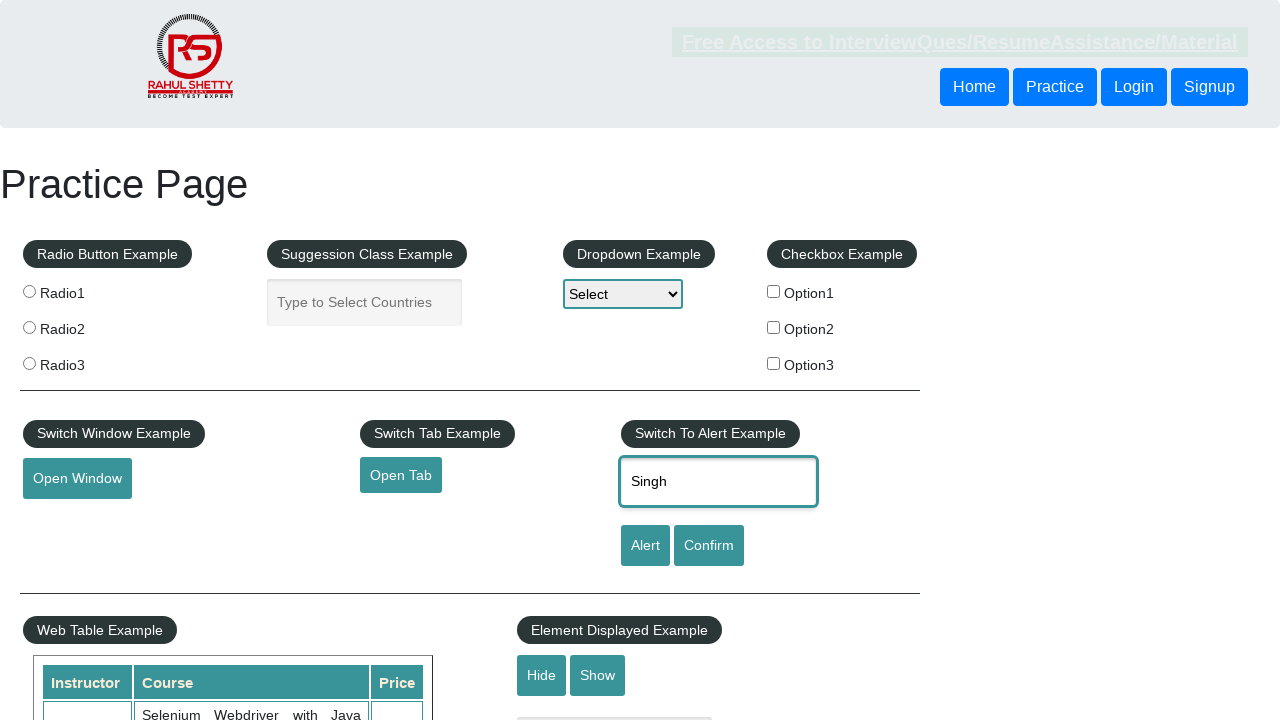

Set up dialog handler to dismiss alerts
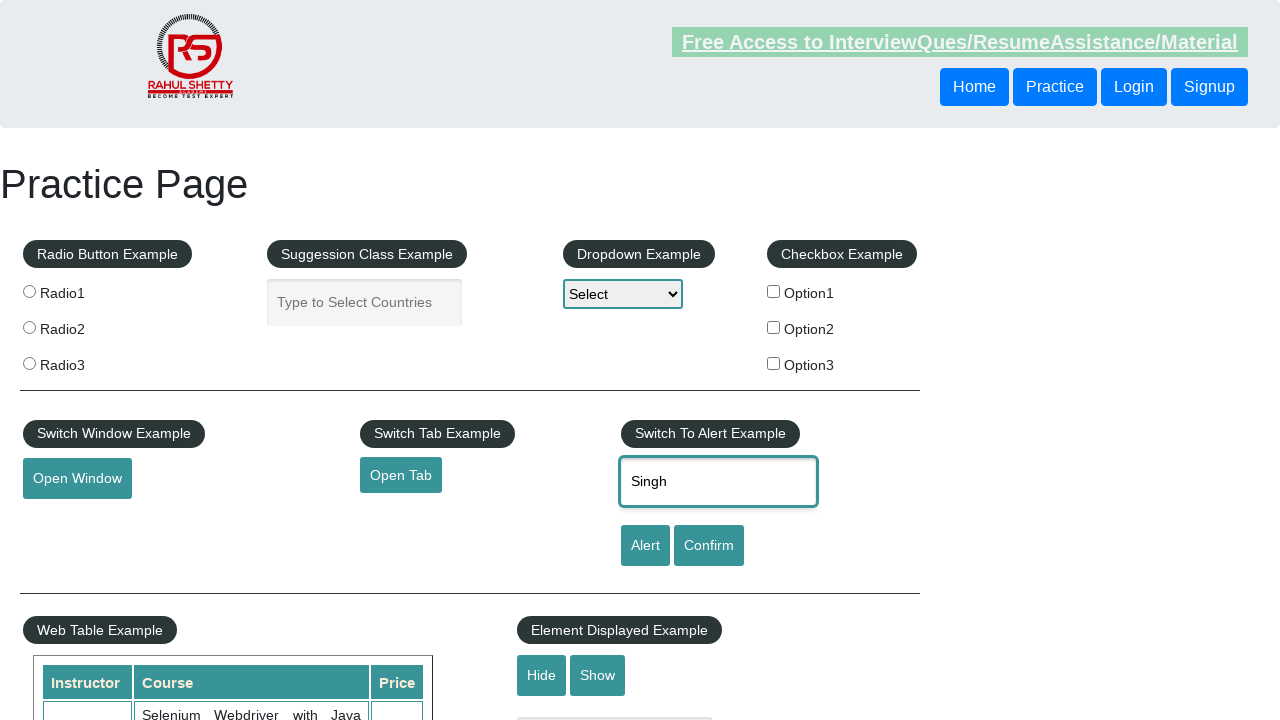

Clicked alert button and dismissed the alert at (645, 546) on input[id='alertbtn']
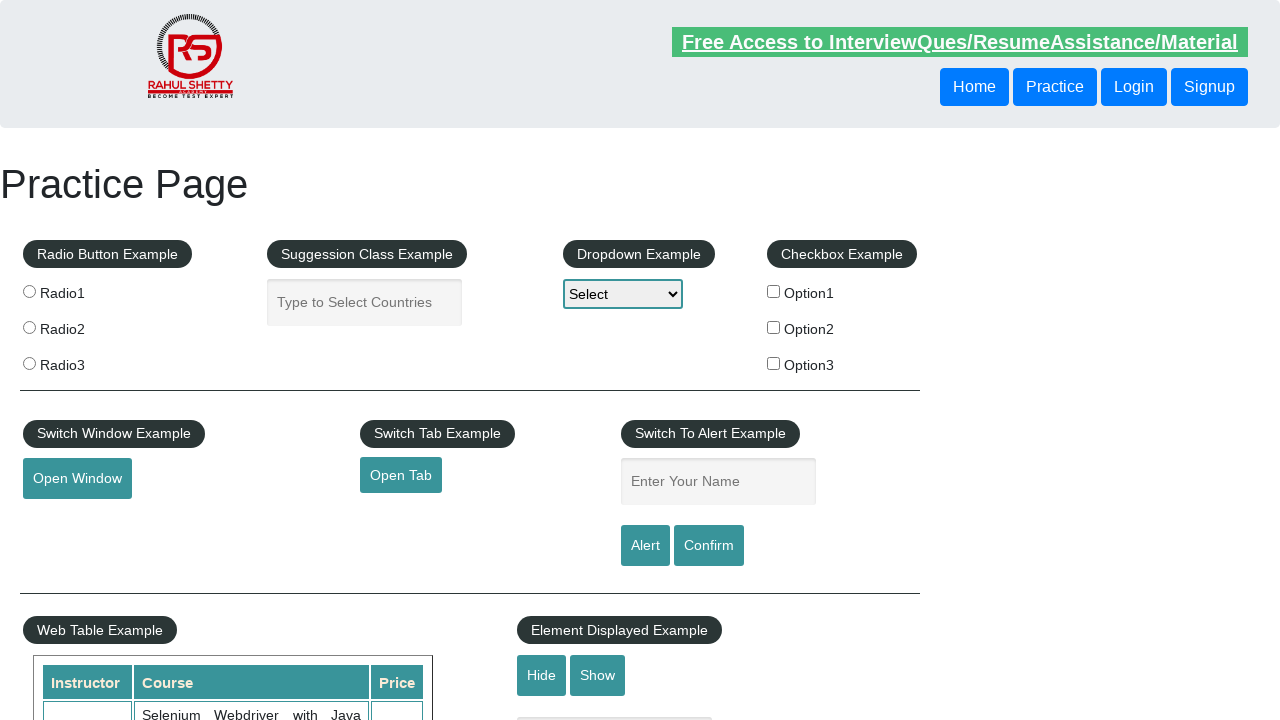

Cleared name field on #name
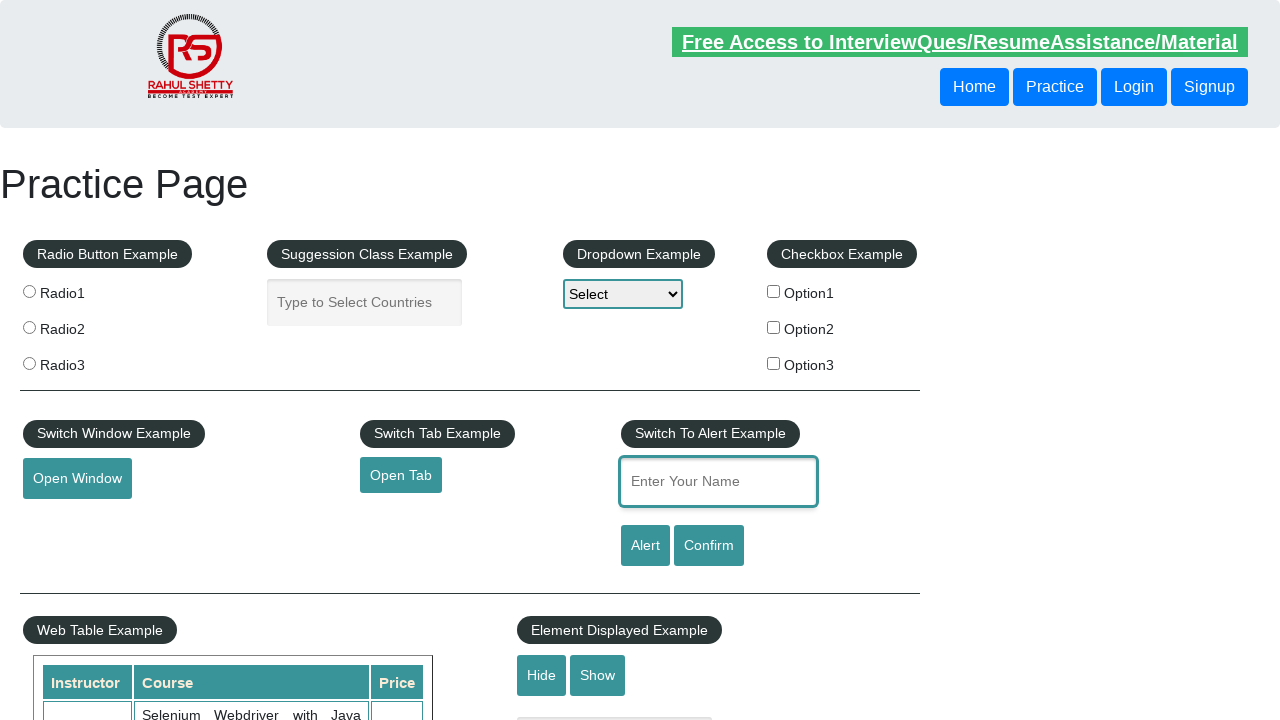

Filled name field with 'Singh' on #name
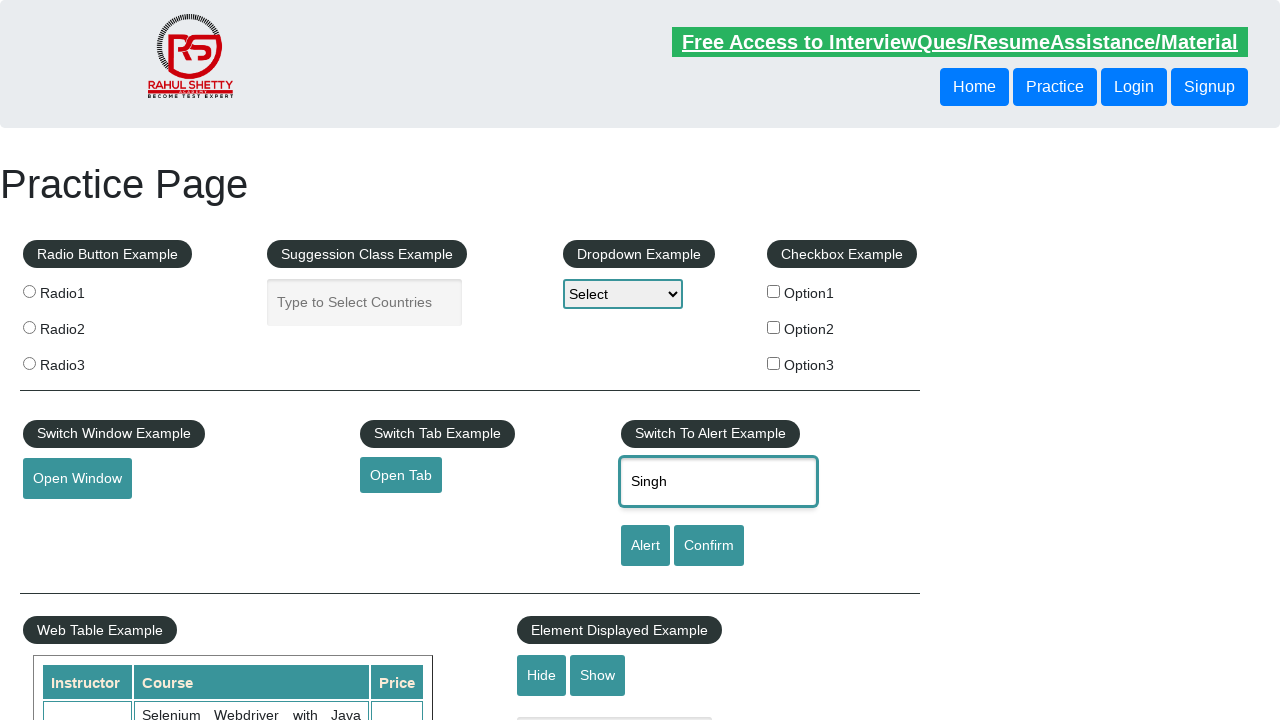

Set up dialog handler to accept confirm dialogs
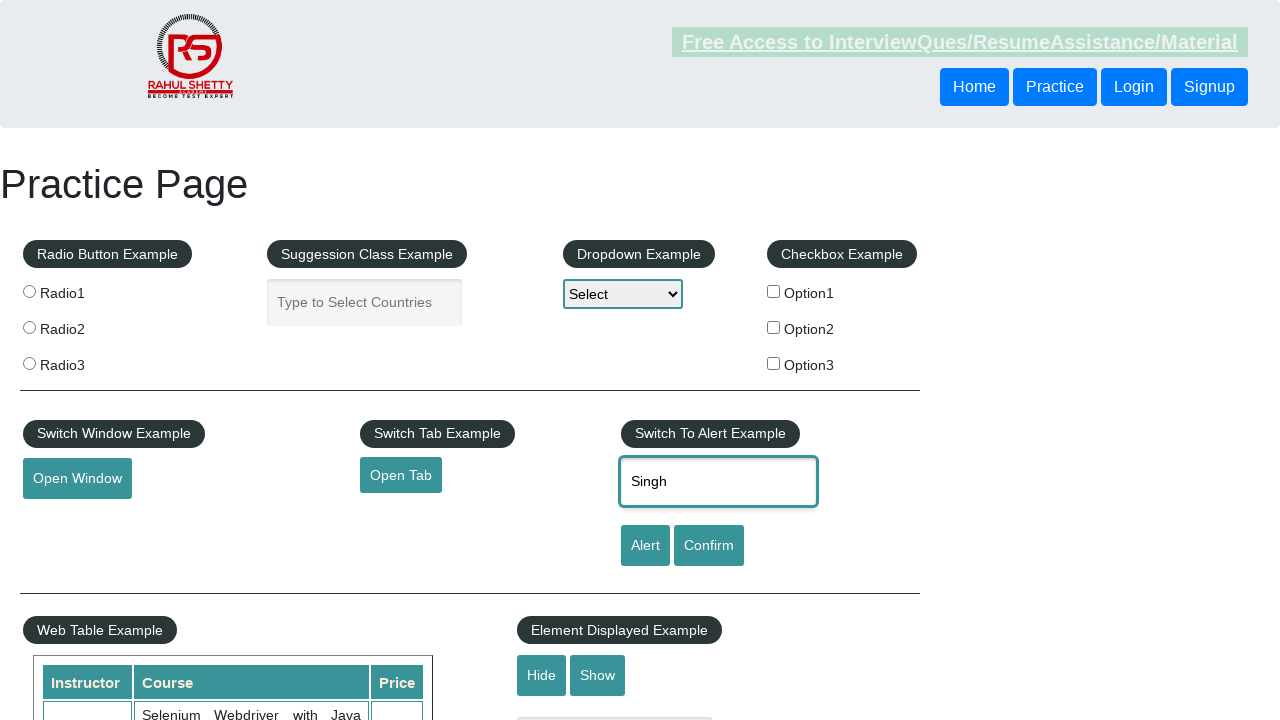

Clicked confirm button and accepted the confirm dialog at (709, 546) on input[id='confirmbtn']
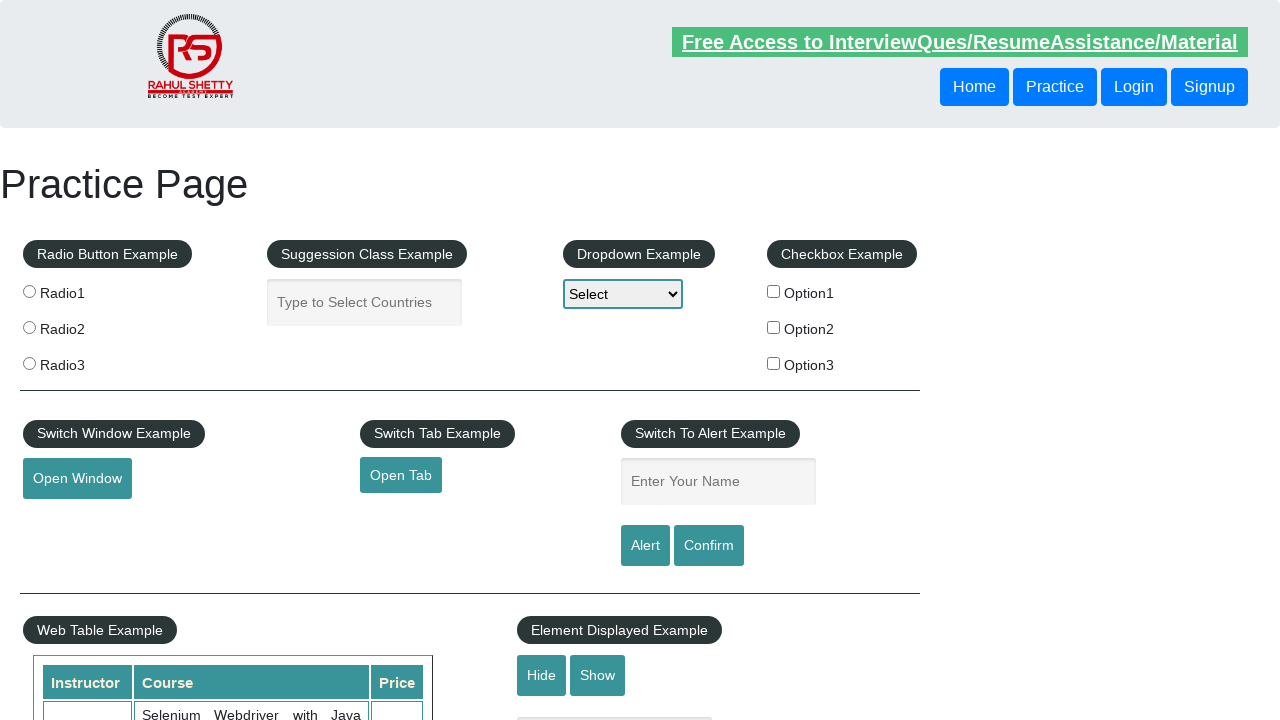

Cleared name field on #name
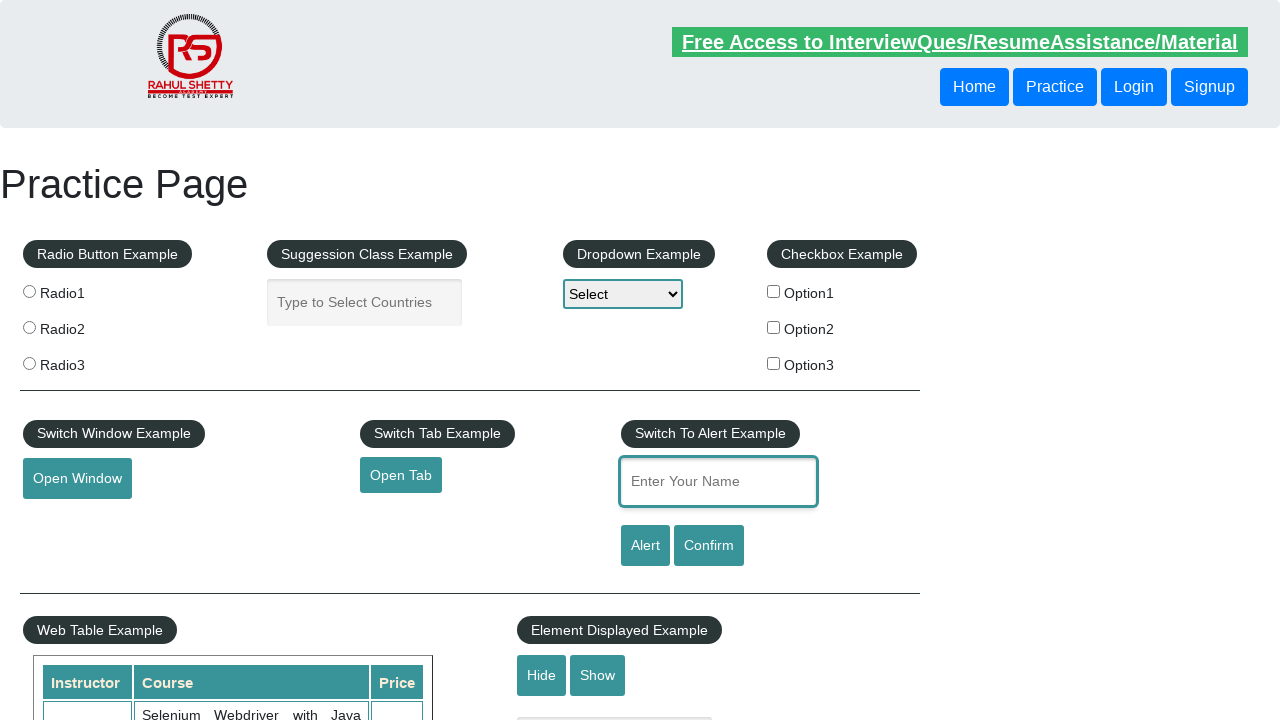

Filled name field with 'Singh' on #name
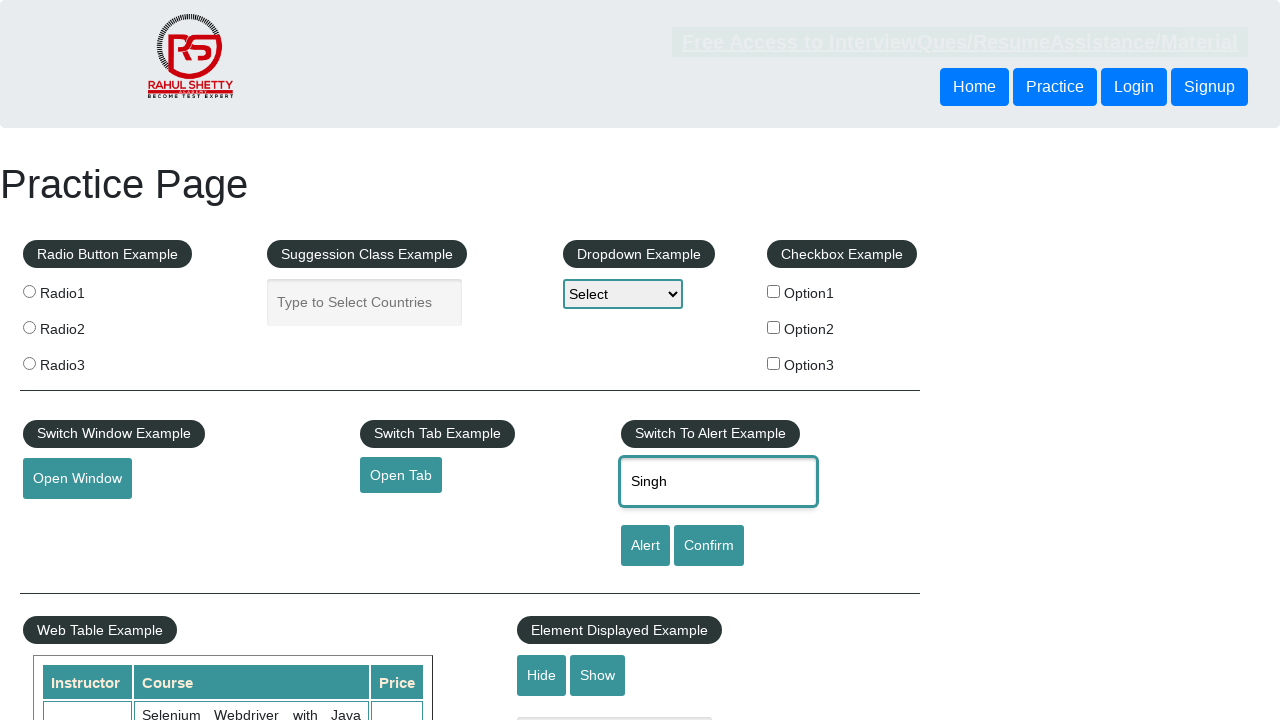

Set up dialog handler to dismiss confirm dialogs
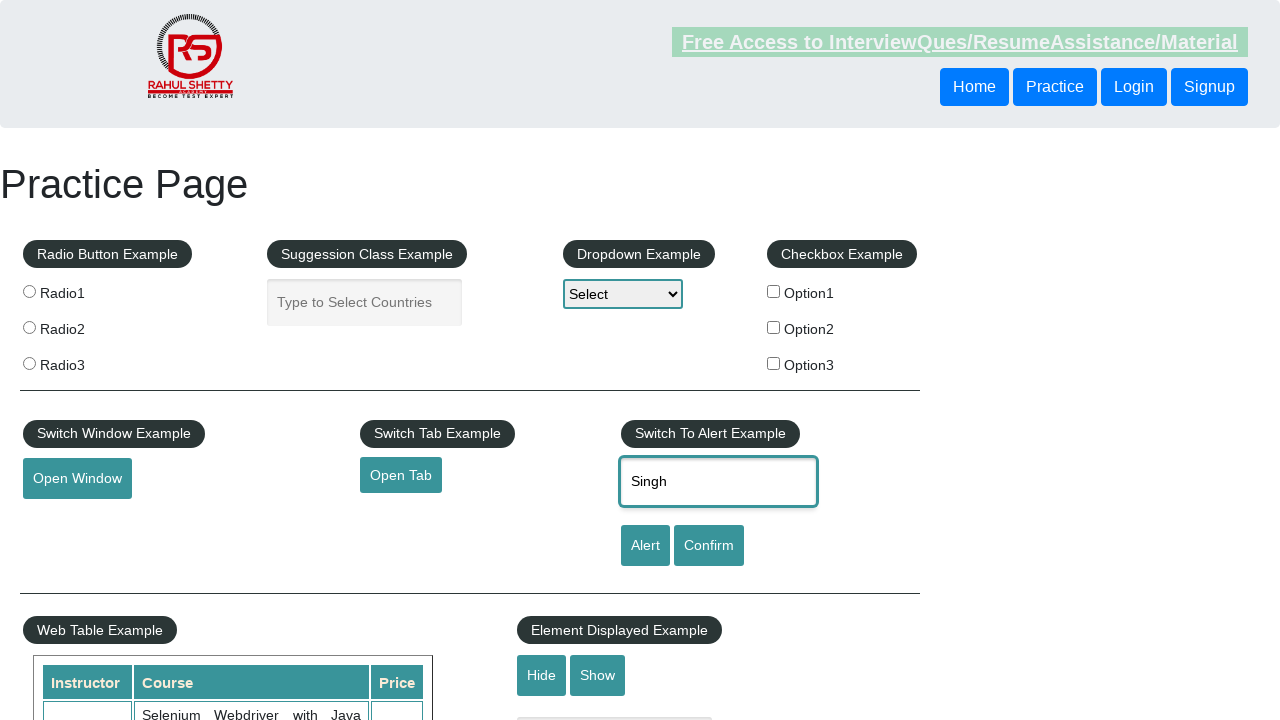

Clicked confirm button and dismissed the confirm dialog at (709, 546) on input[id='confirmbtn']
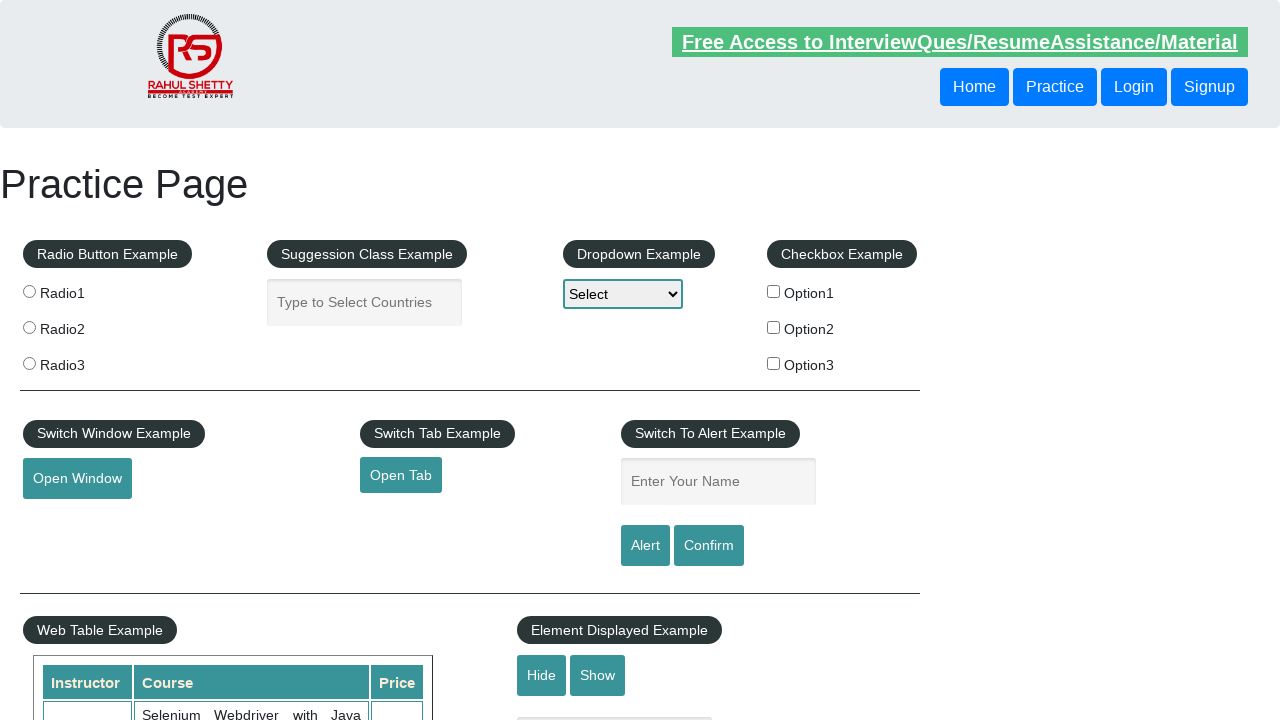

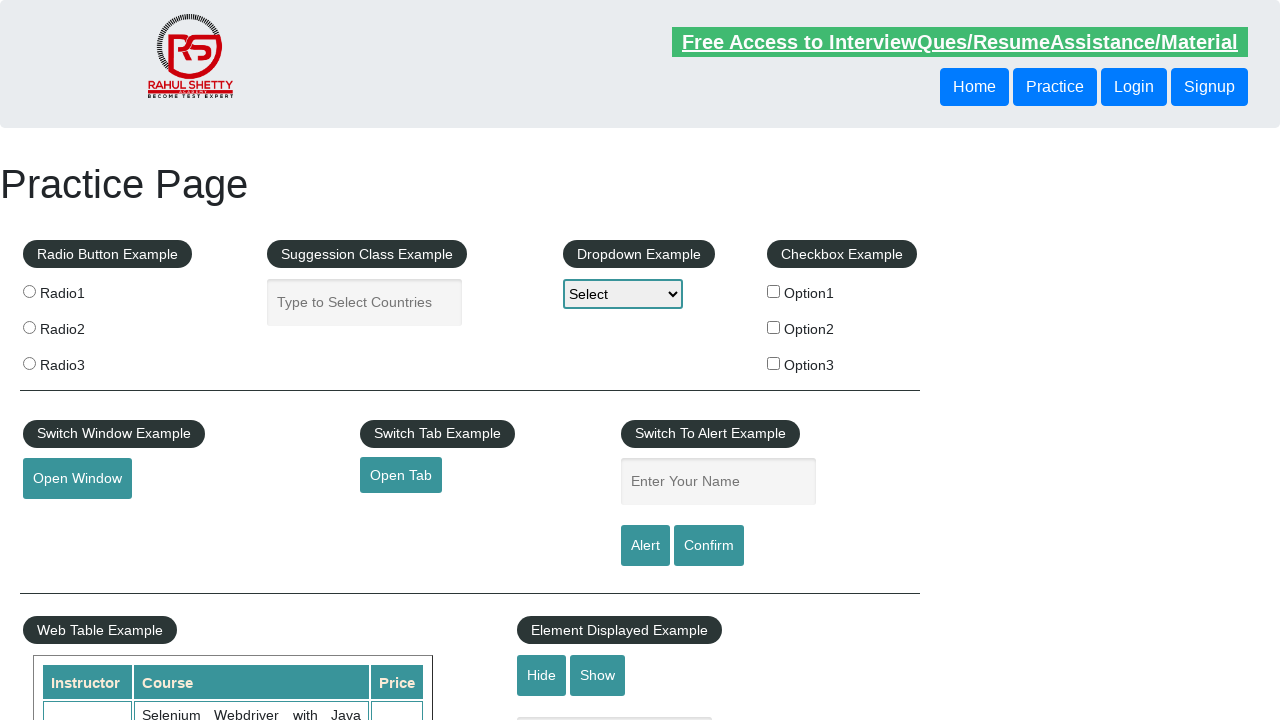